Tests navigation from the Playwright Python homepage by clicking the "Get started" link and verifying it navigates to the documentation intro page.

Starting URL: https://playwright.dev/python/

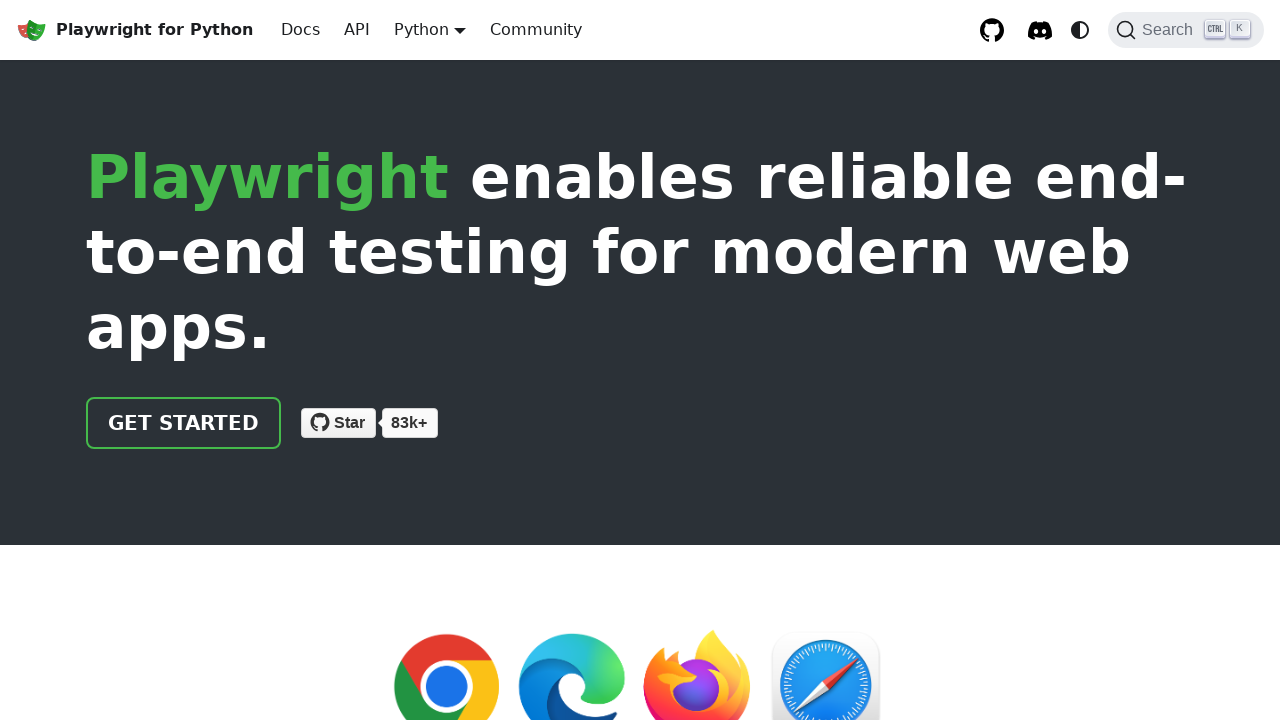

Clicked 'Get started' link on Playwright Python homepage at (184, 423) on internal:text="Get started"i
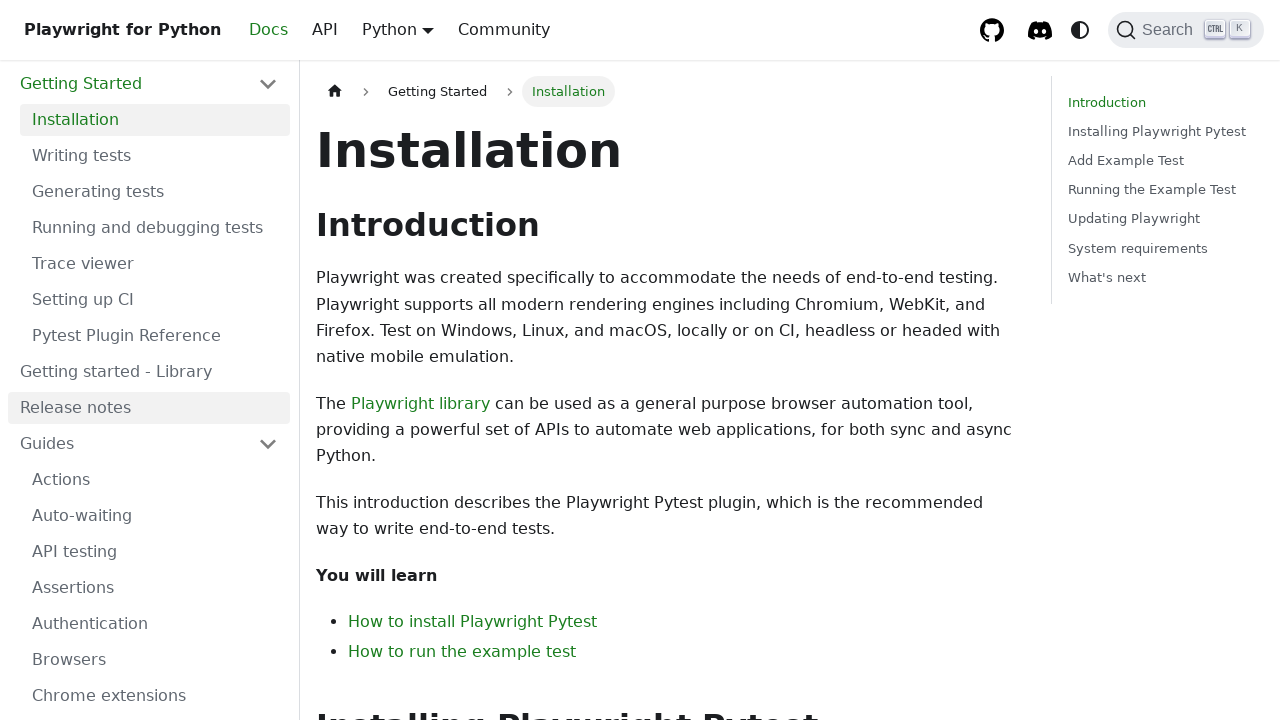

Navigated to documentation intro page at https://playwright.dev/python/docs/intro
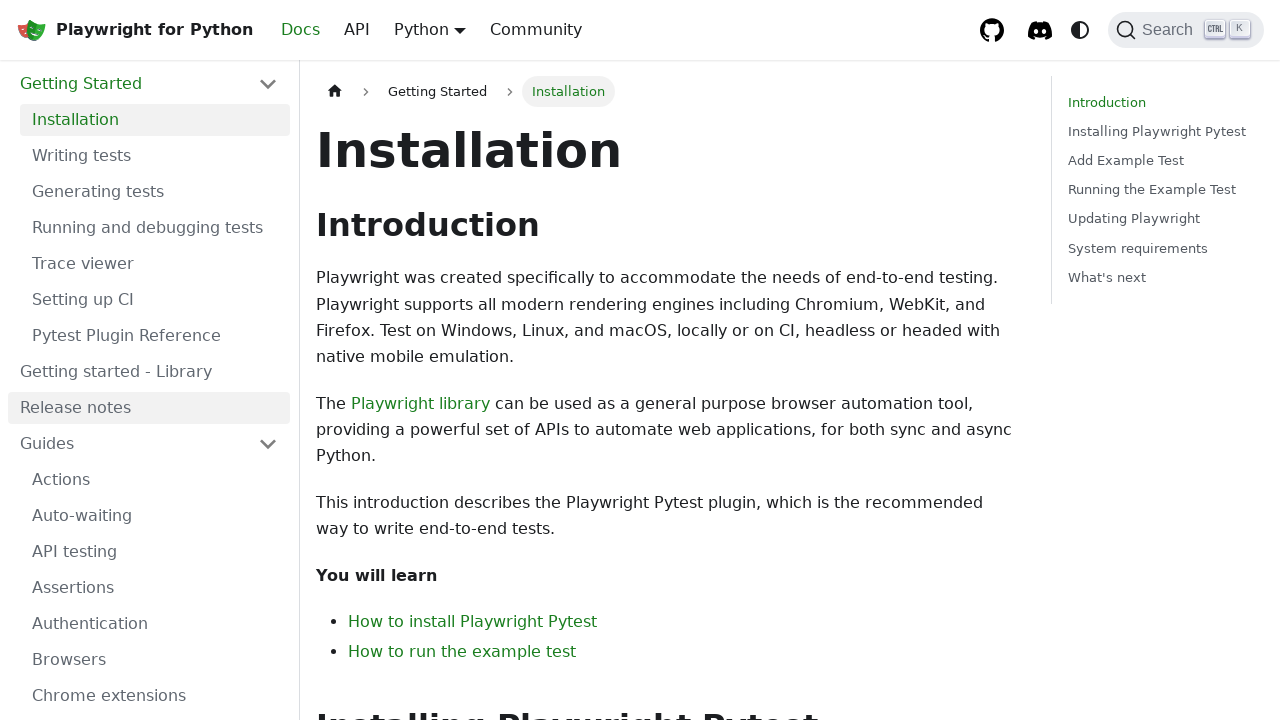

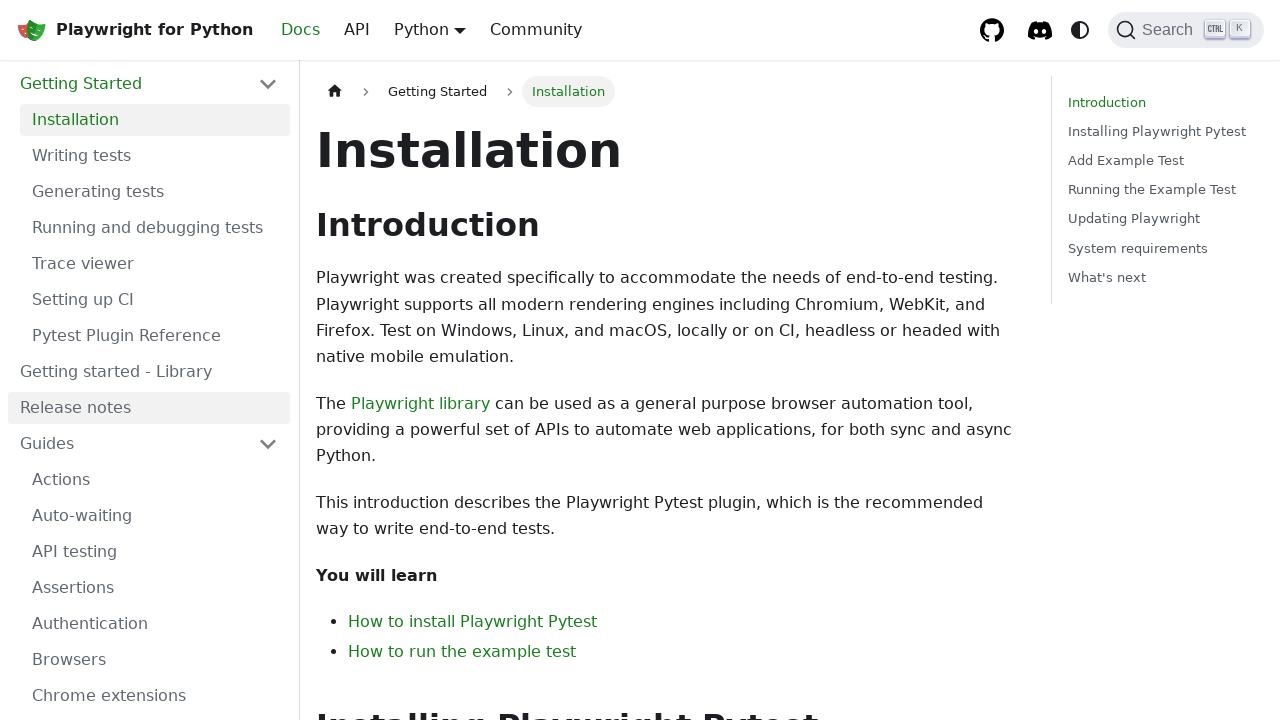